Fills out a simple form with first name, last name, city, and country fields, then submits the form

Starting URL: http://suninjuly.github.io/simple_form_find_task.html

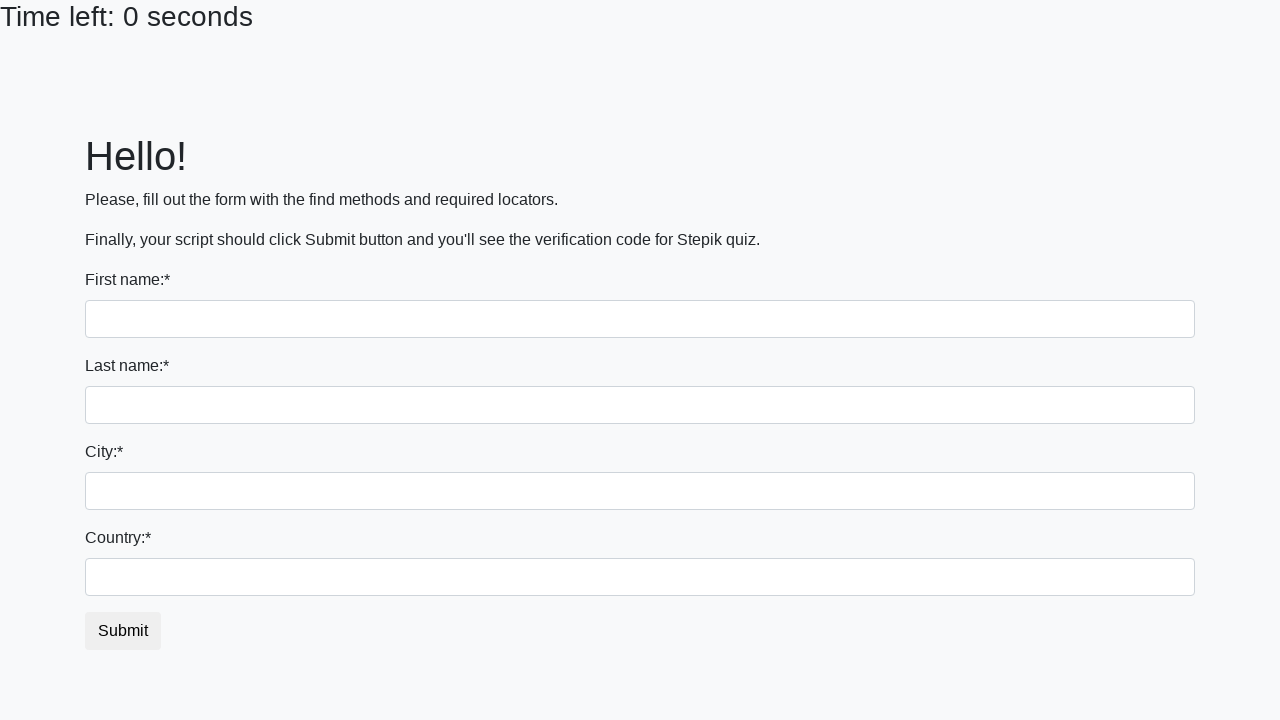

Filled first name field with 'Timur' on input:first-of-type
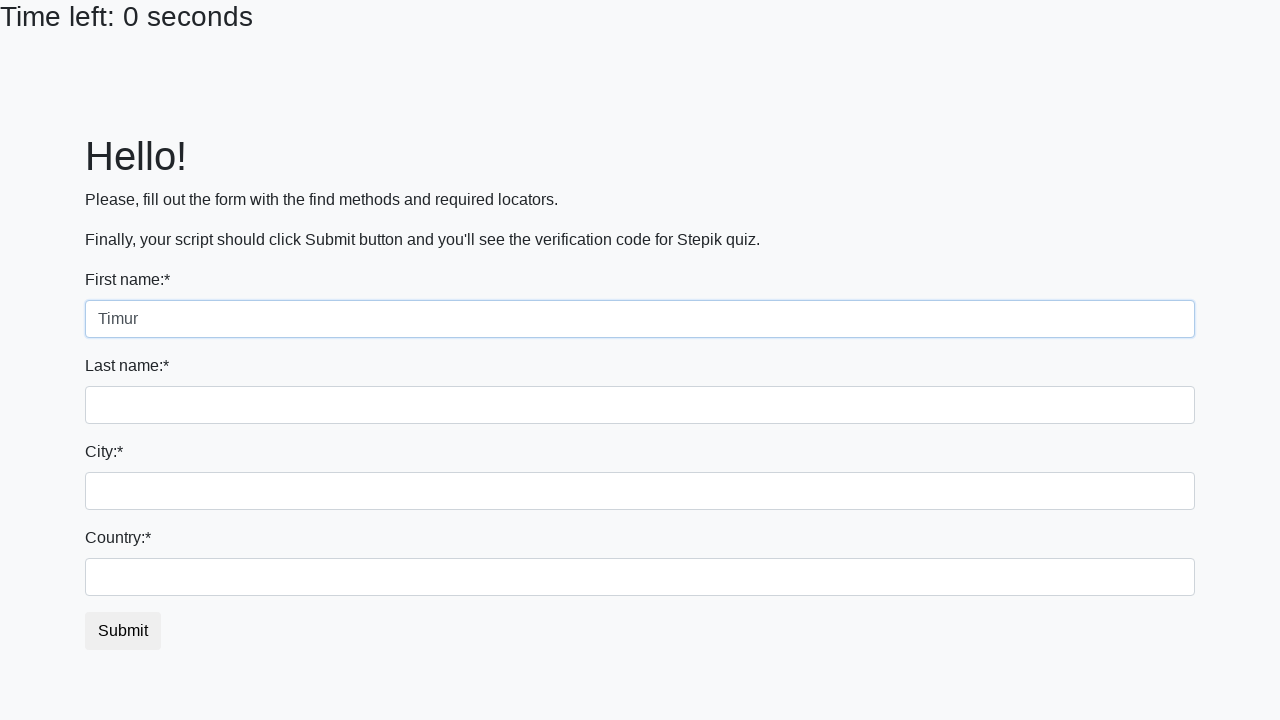

Filled last name field with 'Atabaev' on input[name='last_name']
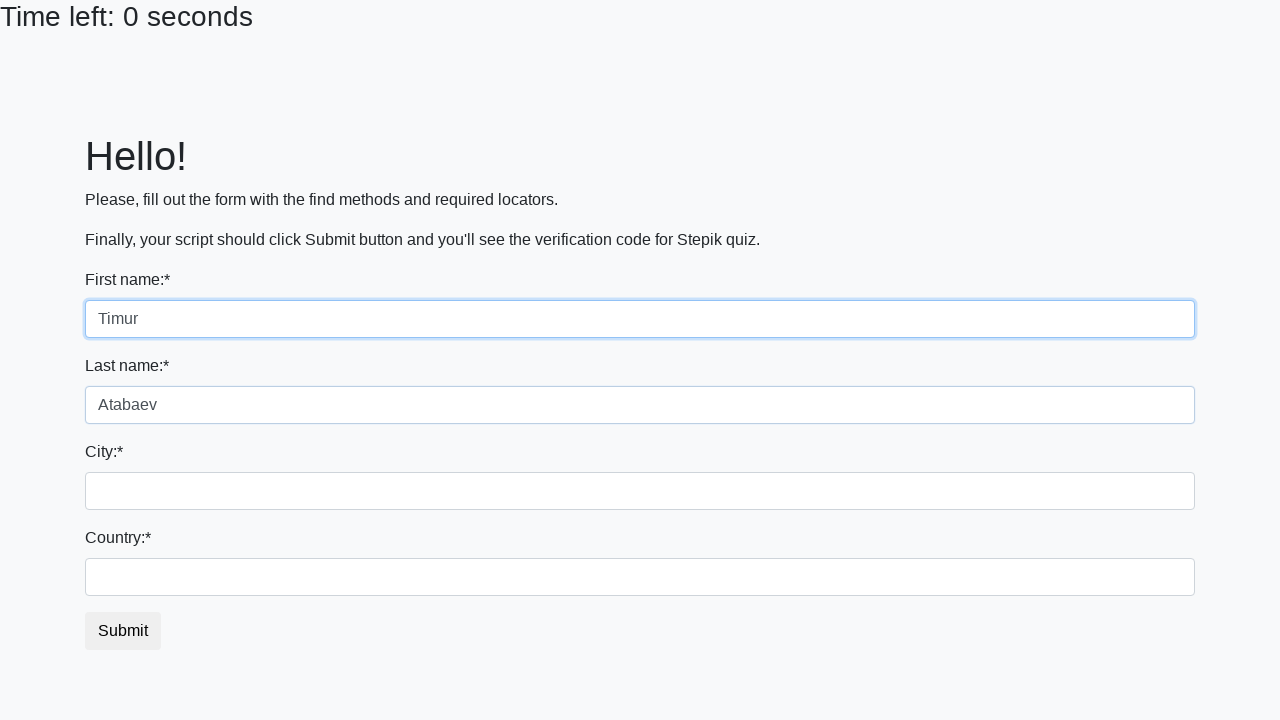

Filled city field with 'Tashkent' on .city
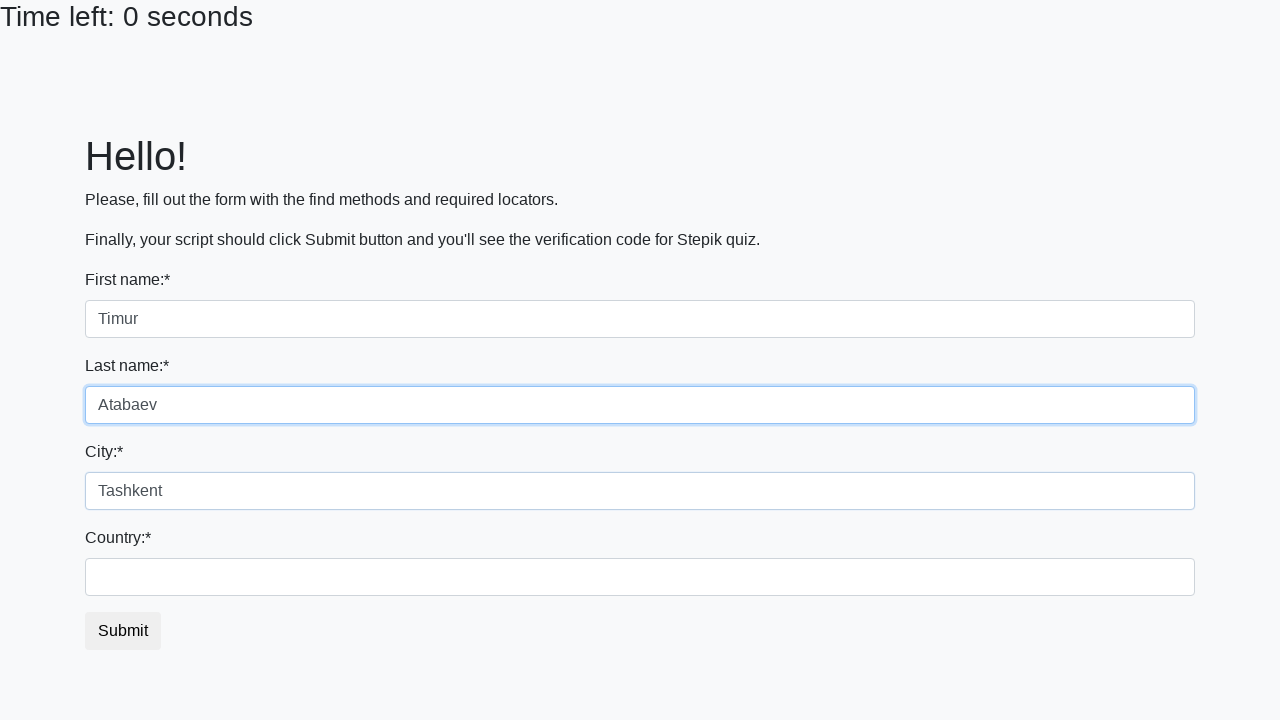

Filled country field with 'Uzbekistan' on #country
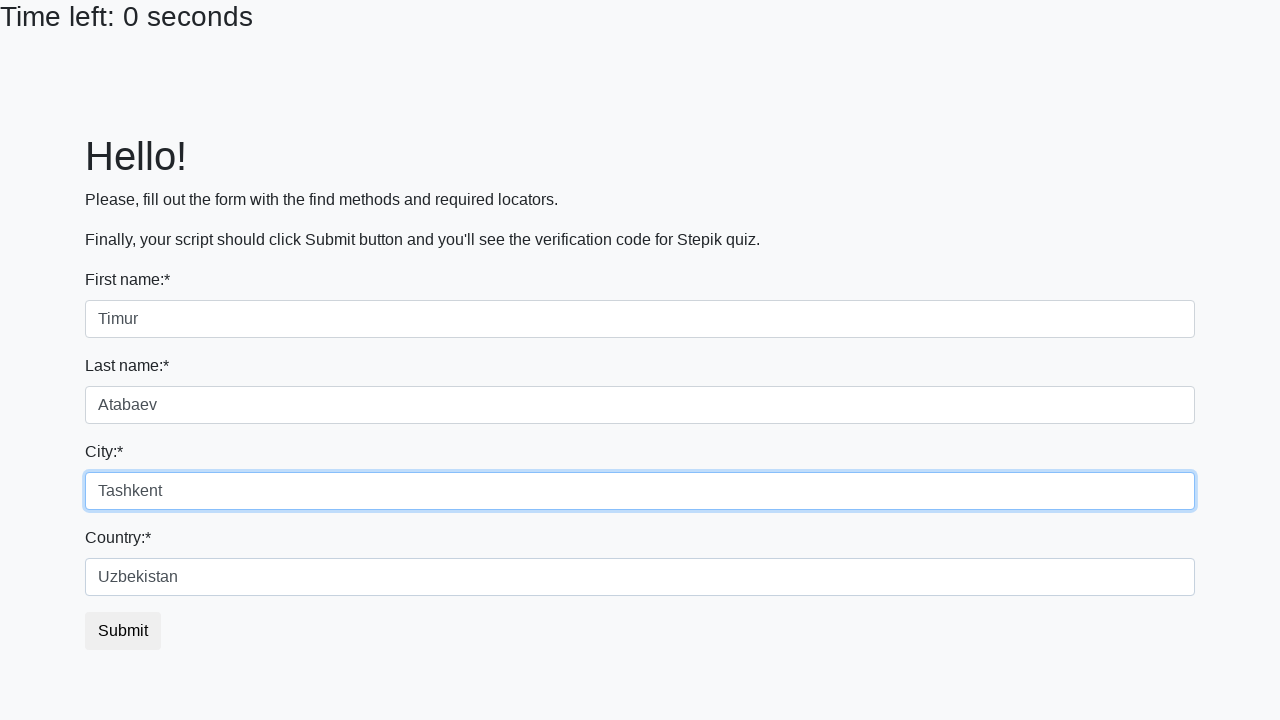

Clicked submit button to submit the form at (123, 631) on #submit_button
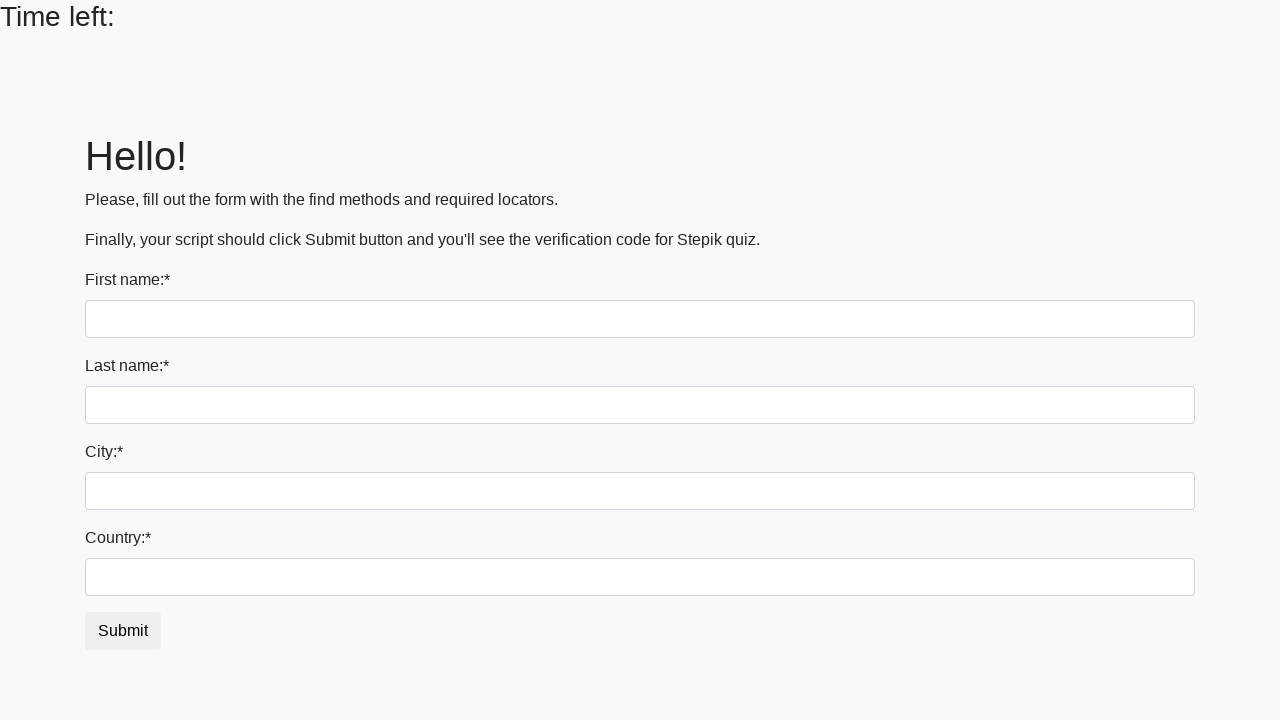

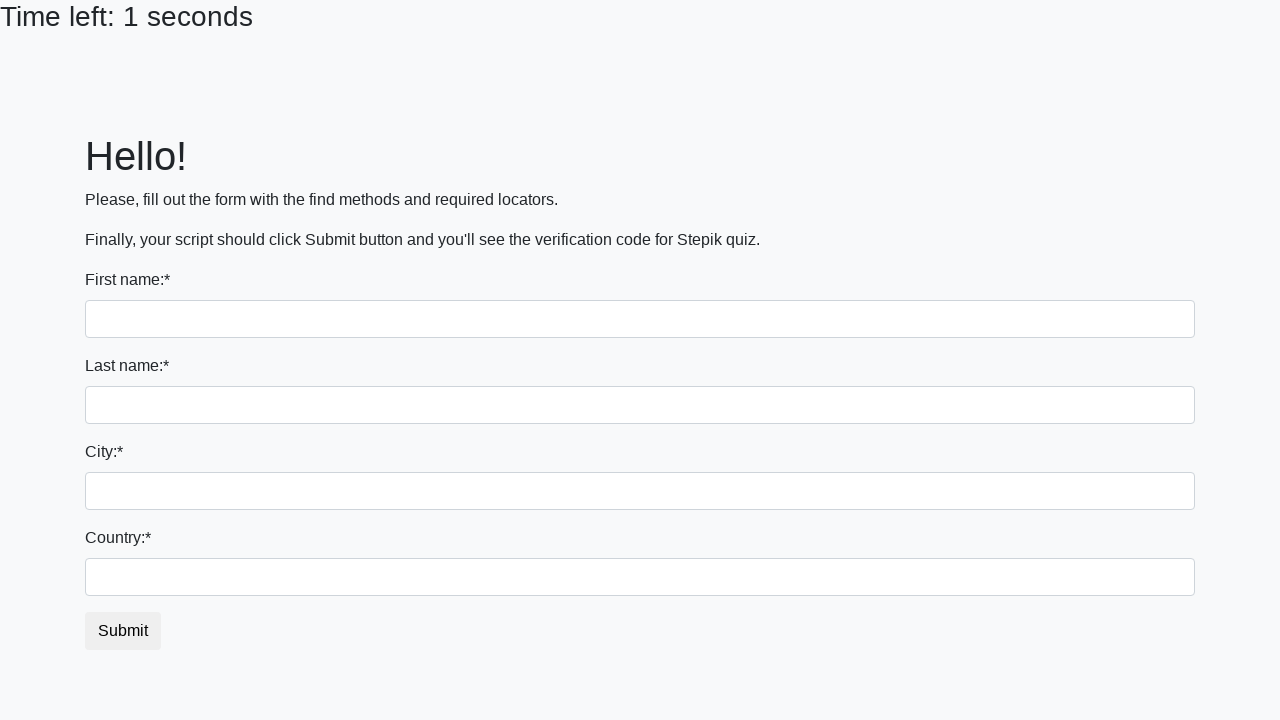